Tests clicking on the Phones category to filter products

Starting URL: https://www.demoblaze.com/

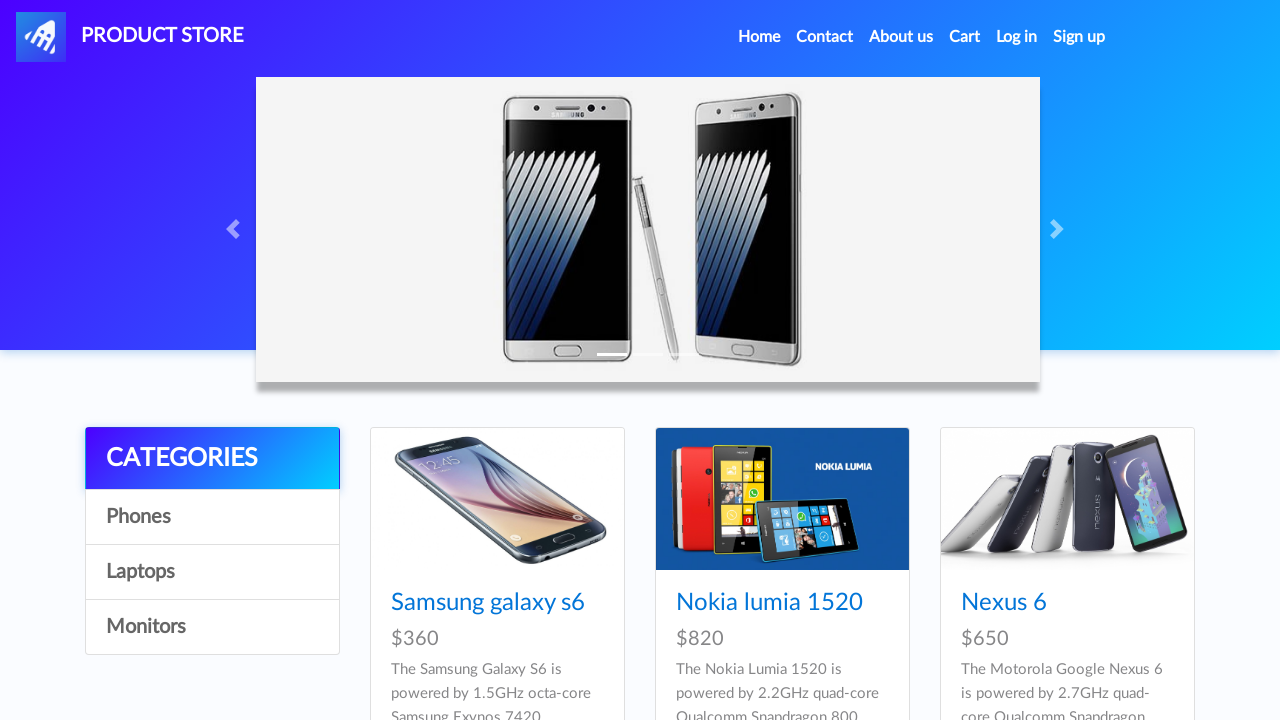

Clicked on Phones category to filter products at (212, 517) on text=Phones
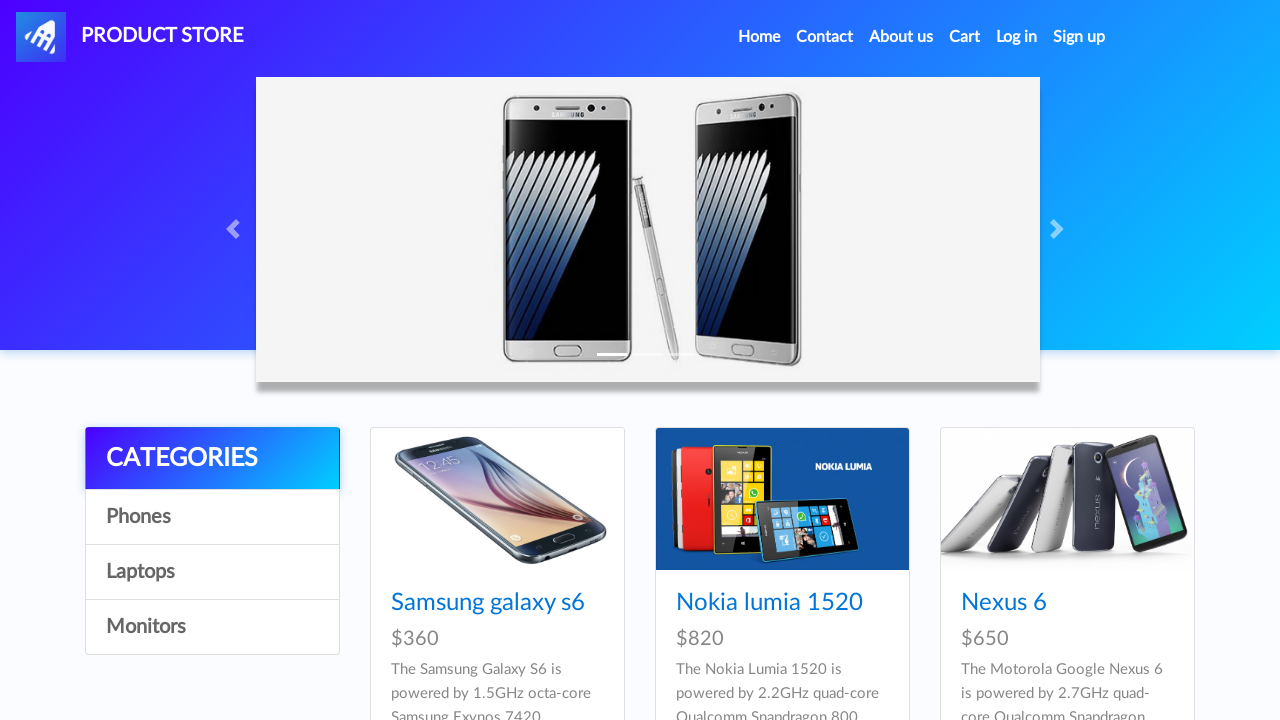

Products loaded after clicking Phones category
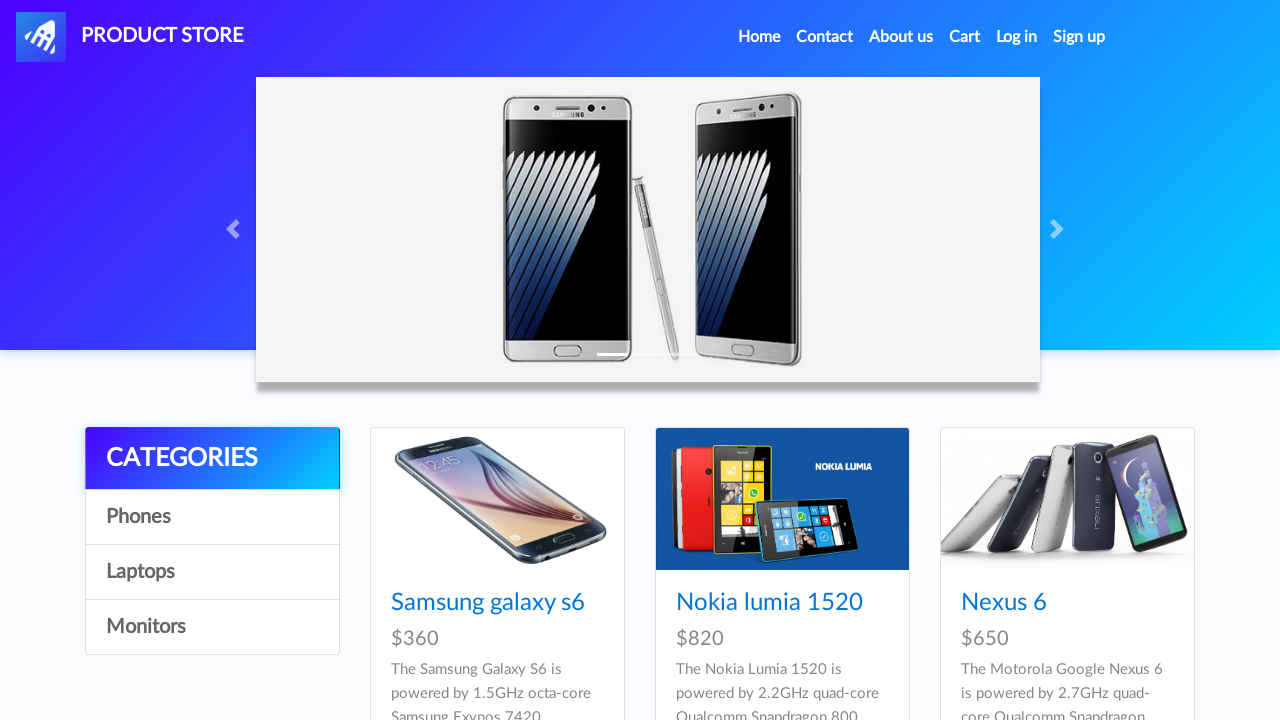

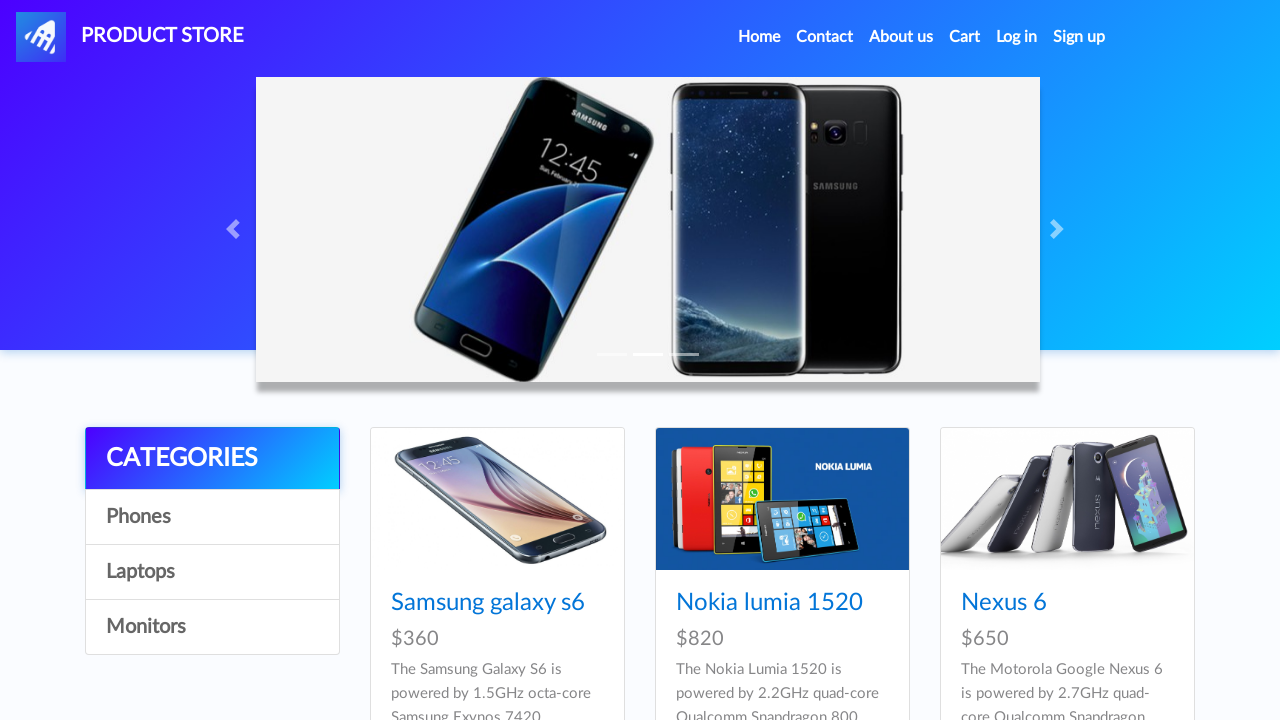